Tests web table functionality by adding a new record with employee details and verifying it appears in the table

Starting URL: https://demoqa.com/elements

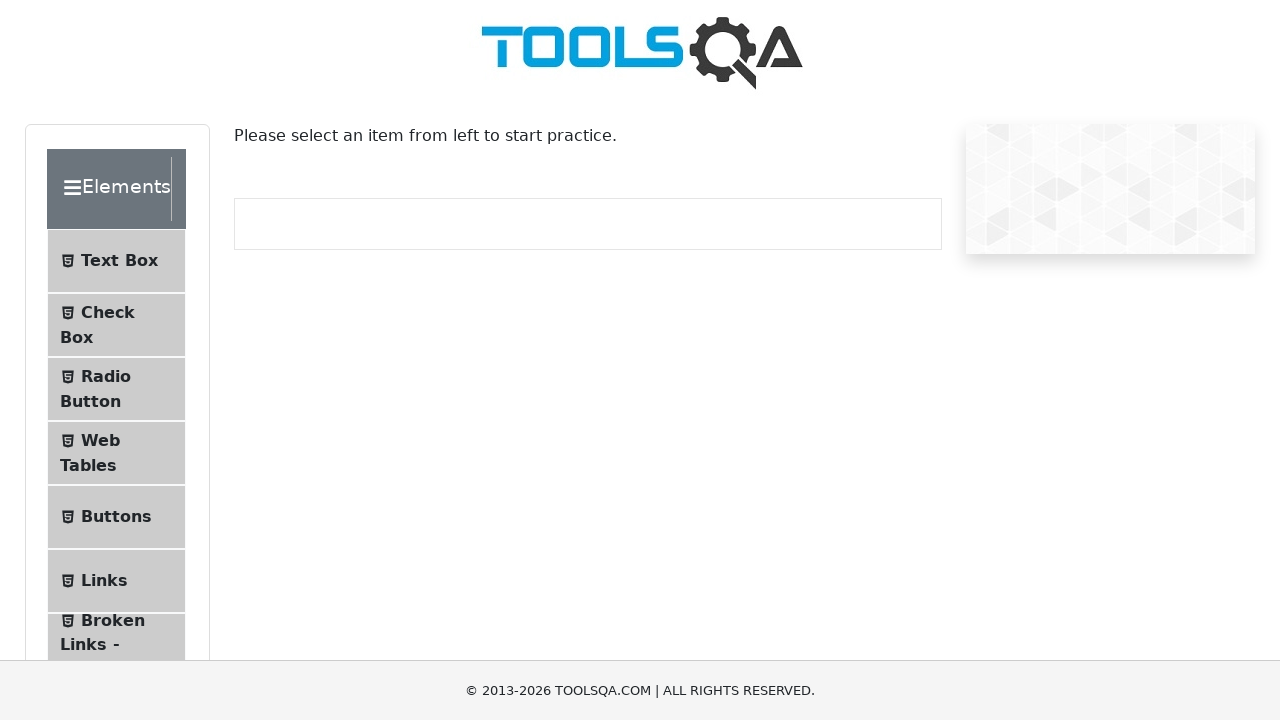

Clicked on Web Tables option at (100, 440) on xpath=//span[text()='Web Tables']
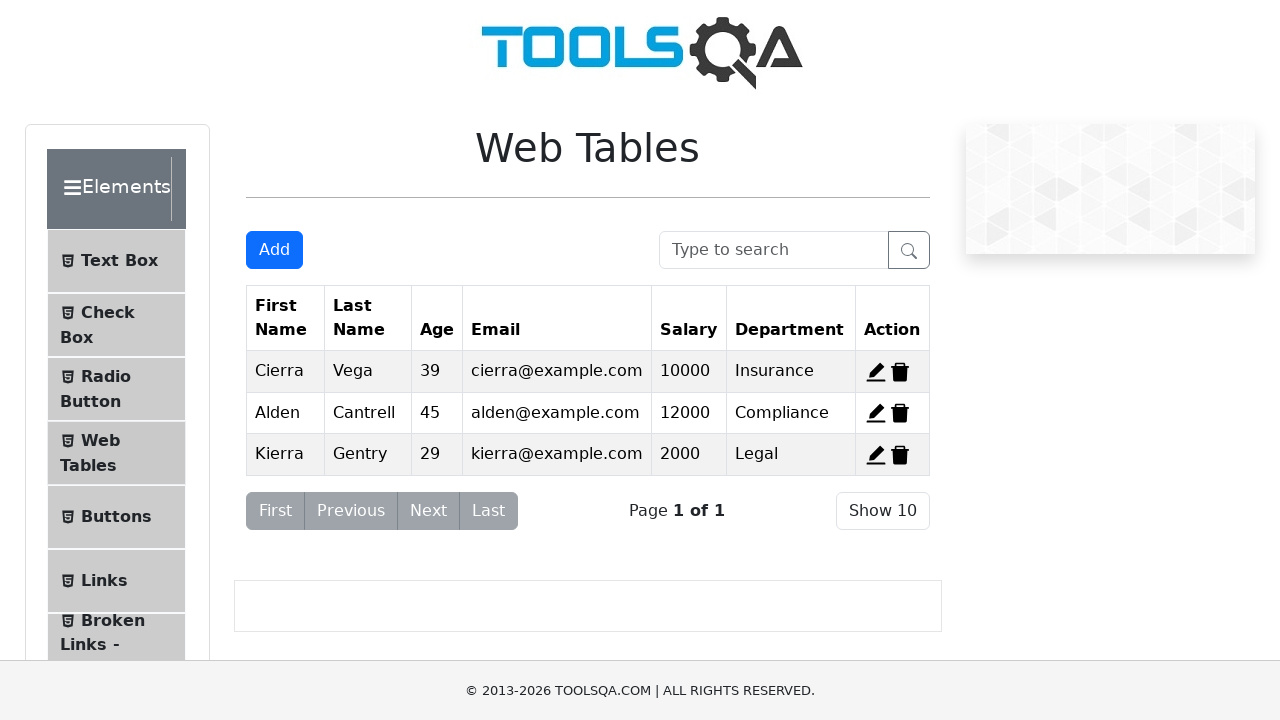

Clicked Add button to create new record at (274, 250) on #addNewRecordButton
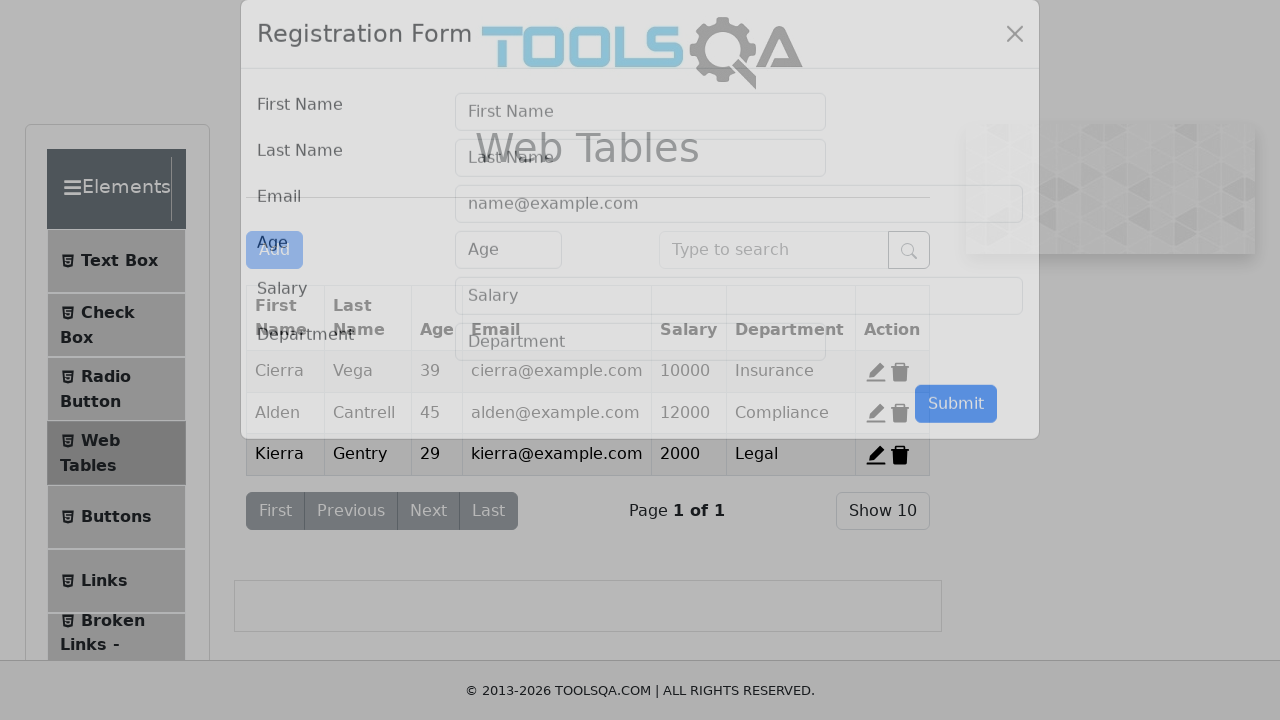

Filled first name field with 'Alice' on #firstName
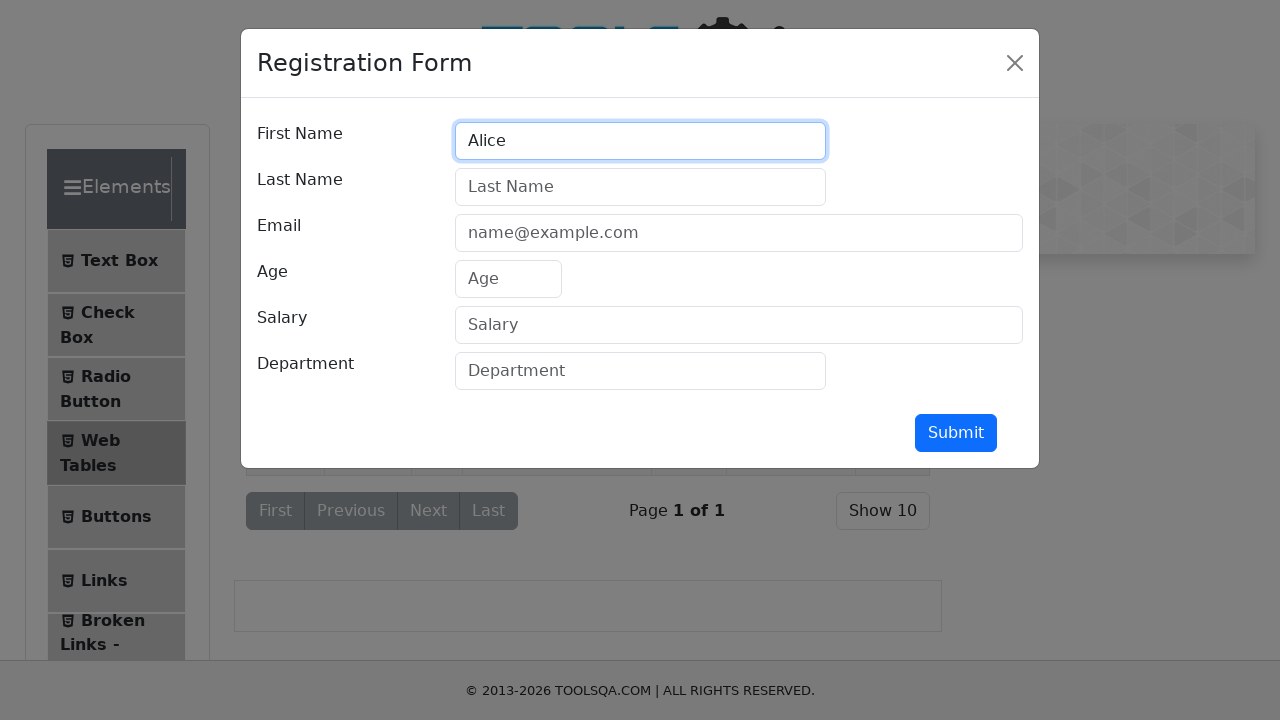

Filled last name field with 'Johnson' on #lastName
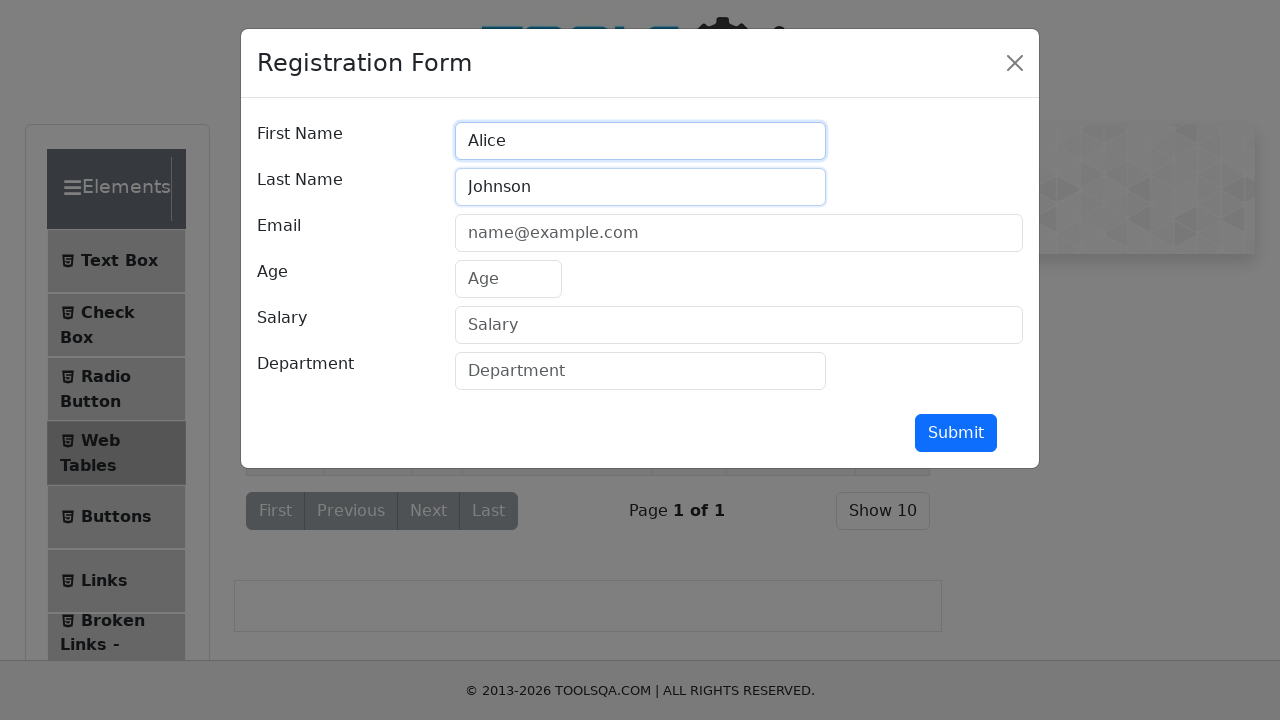

Filled email field with 'alice.johnson@example.com' on #userEmail
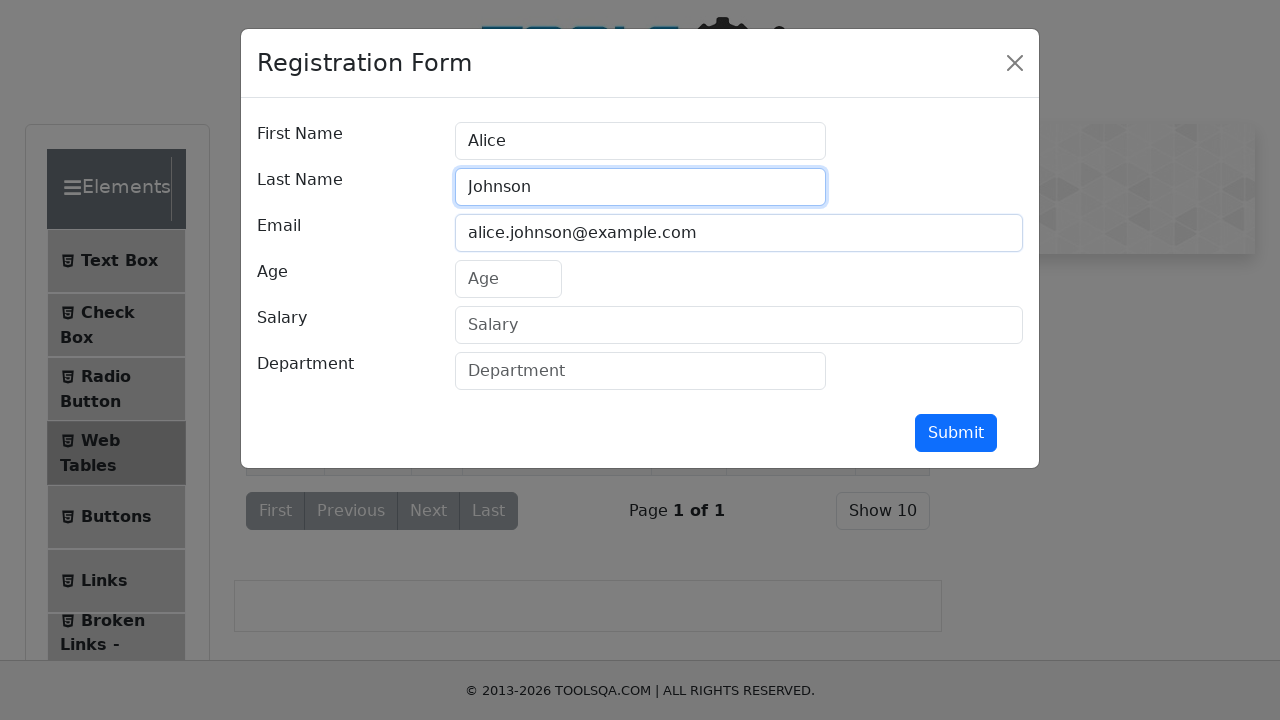

Filled age field with '28' on #age
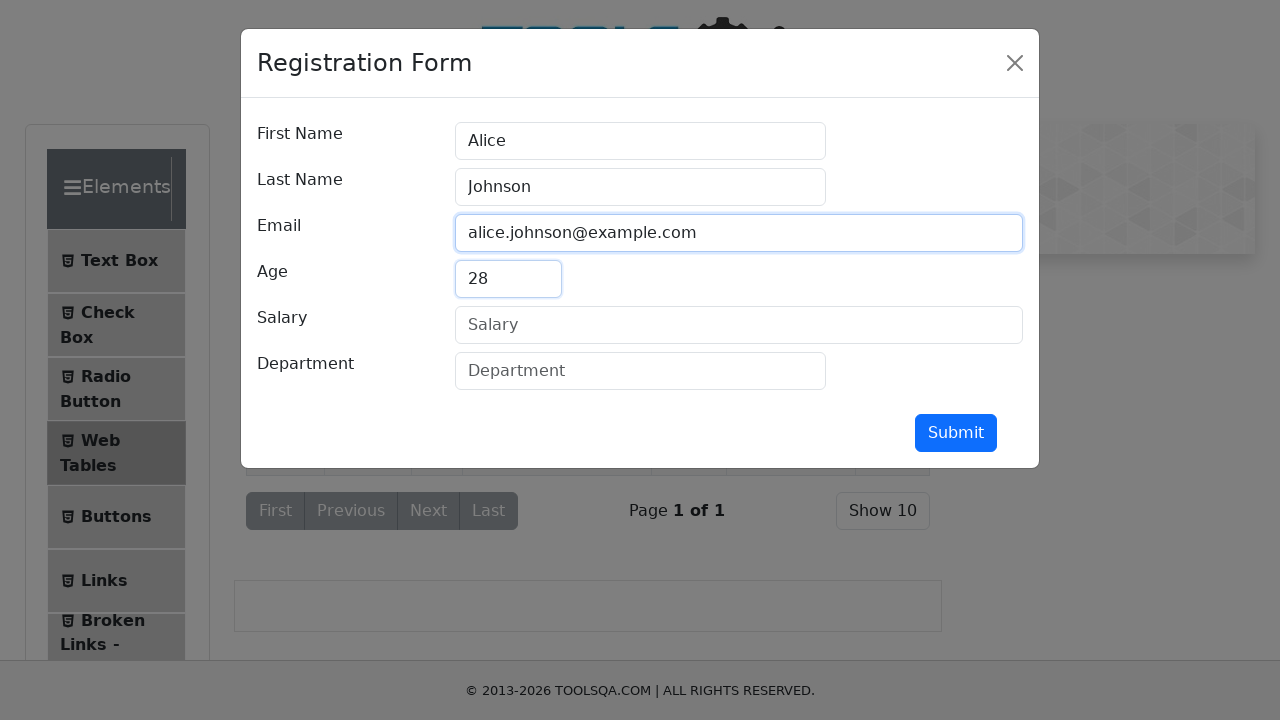

Filled salary field with '75000' on #salary
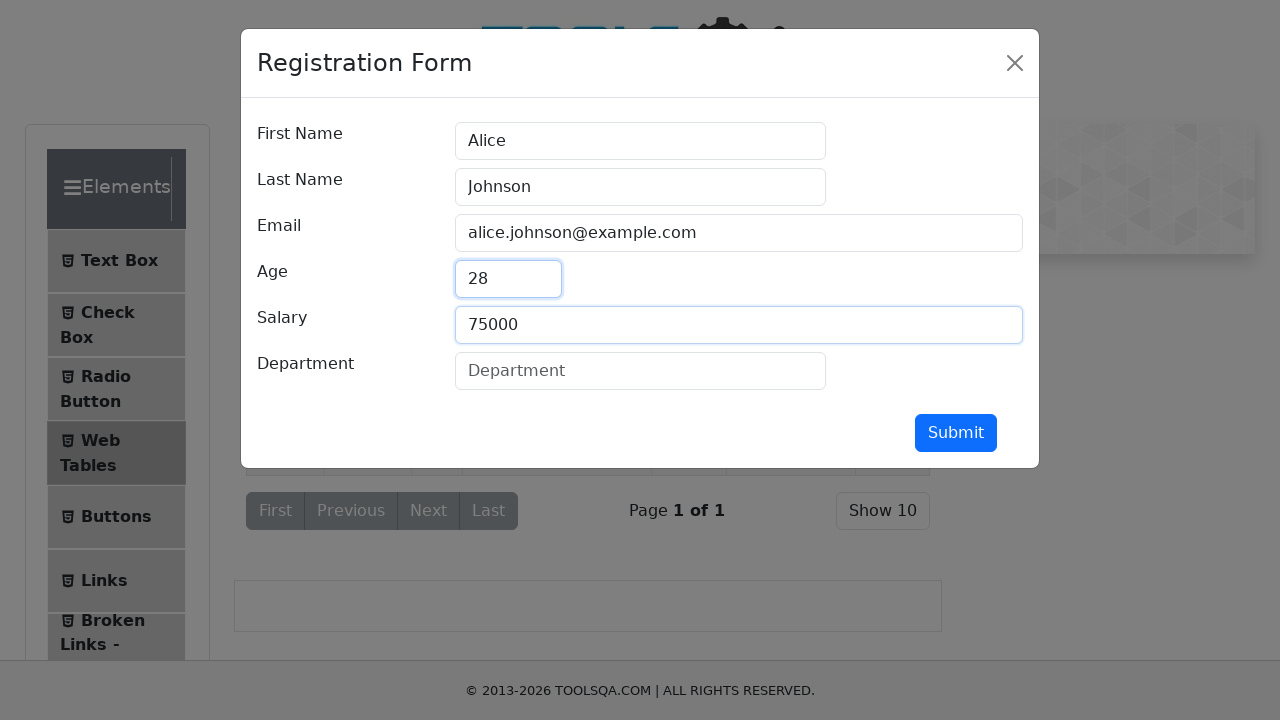

Filled department field with 'Engineering' on #department
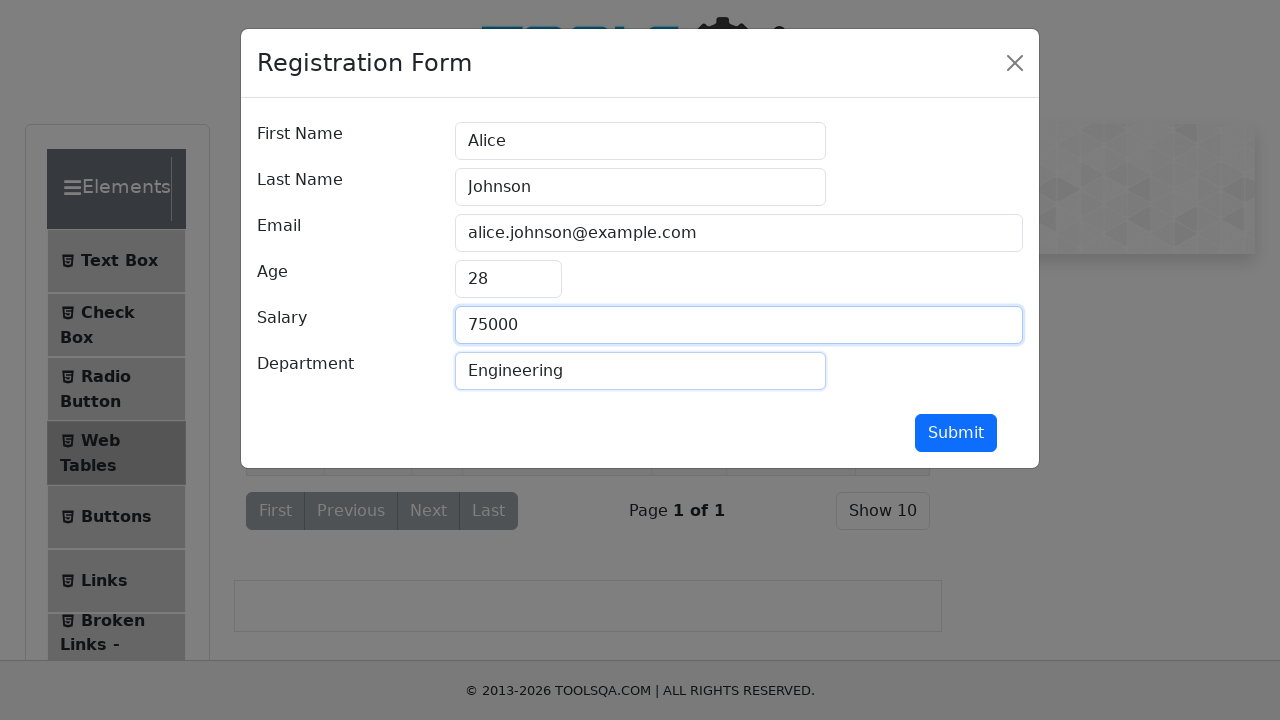

Clicked submit button to register new employee at (956, 433) on #submit
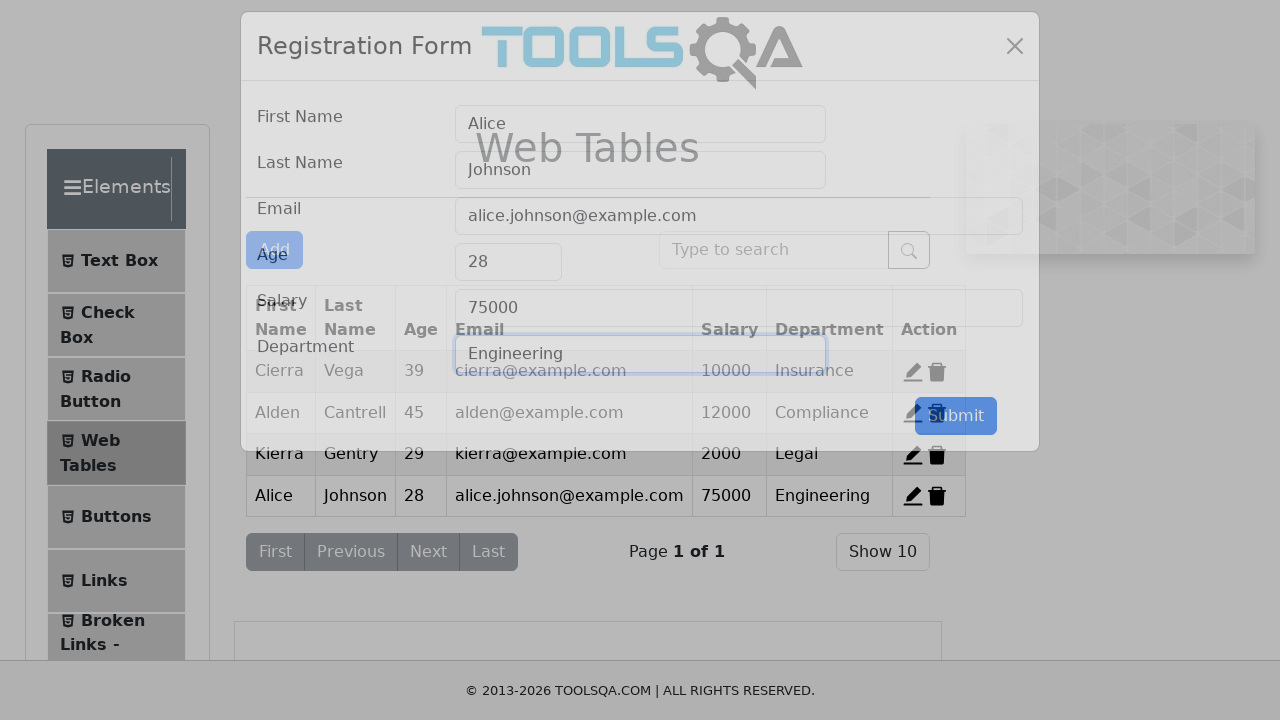

Waited for table to update with new record
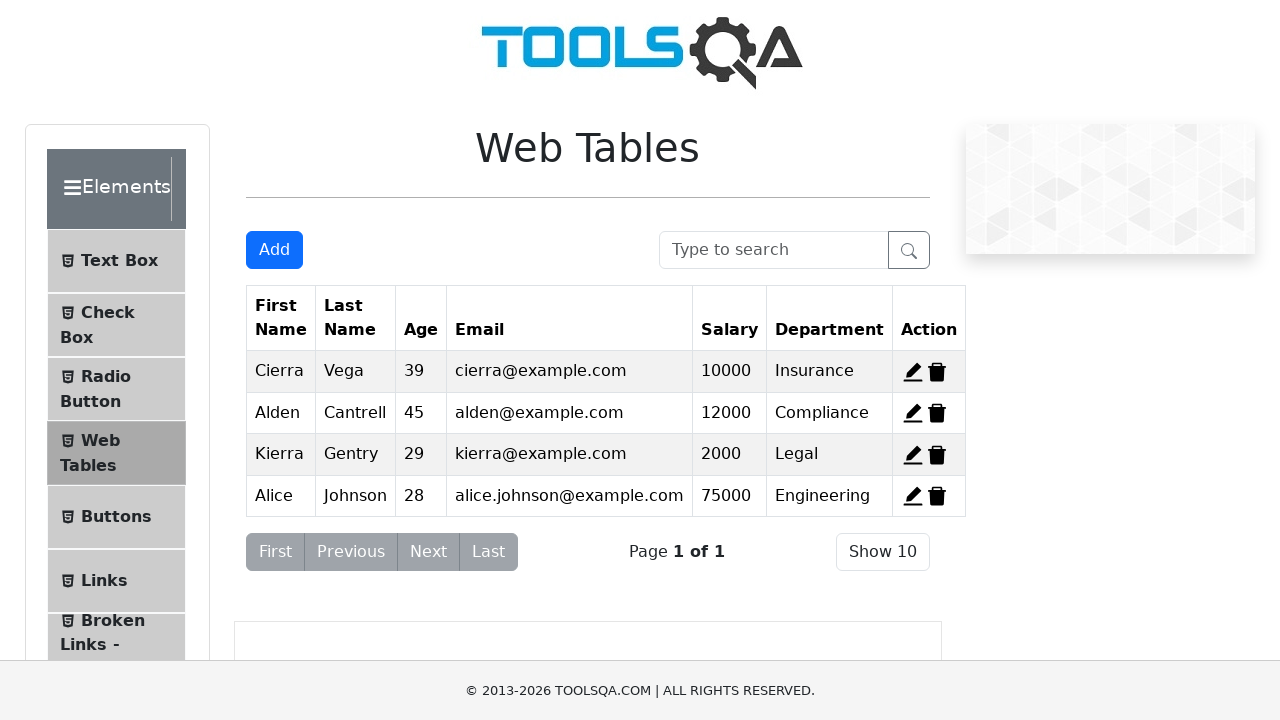

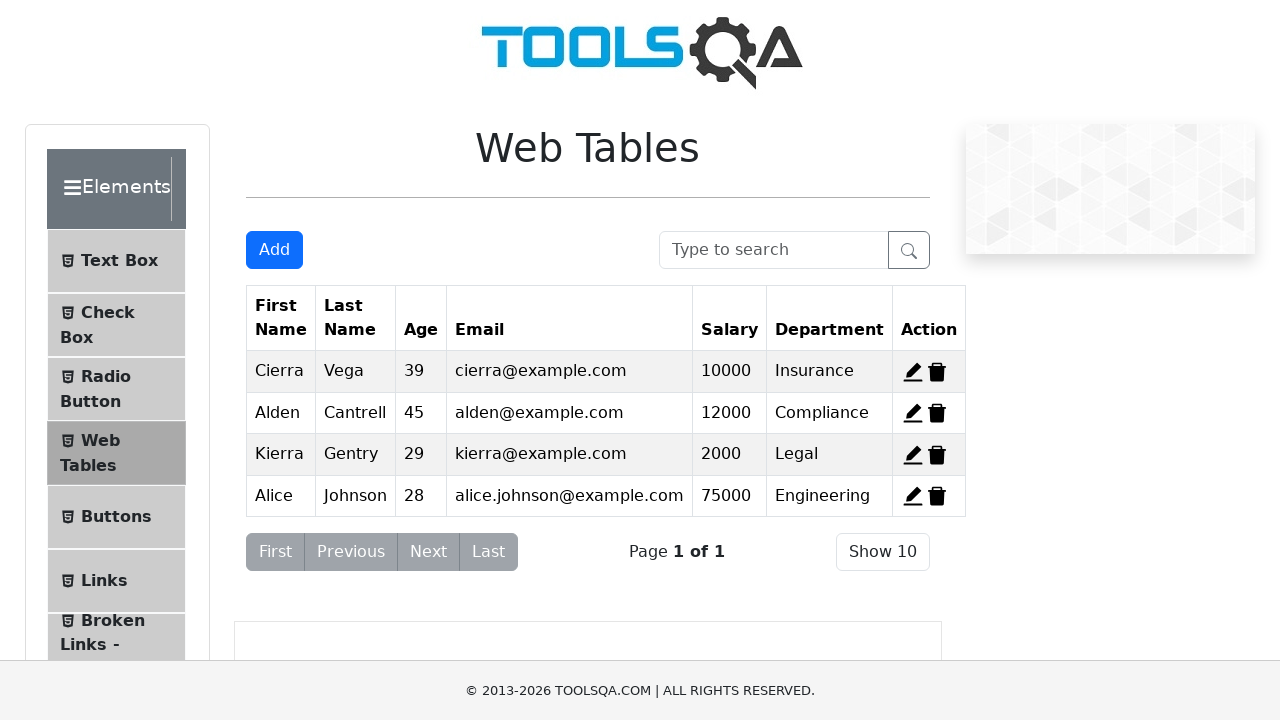